Navigates to the inputs test page and retrieves the tag name of the email input element.

Starting URL: https://www.selenium.dev/selenium/web/inputs.html

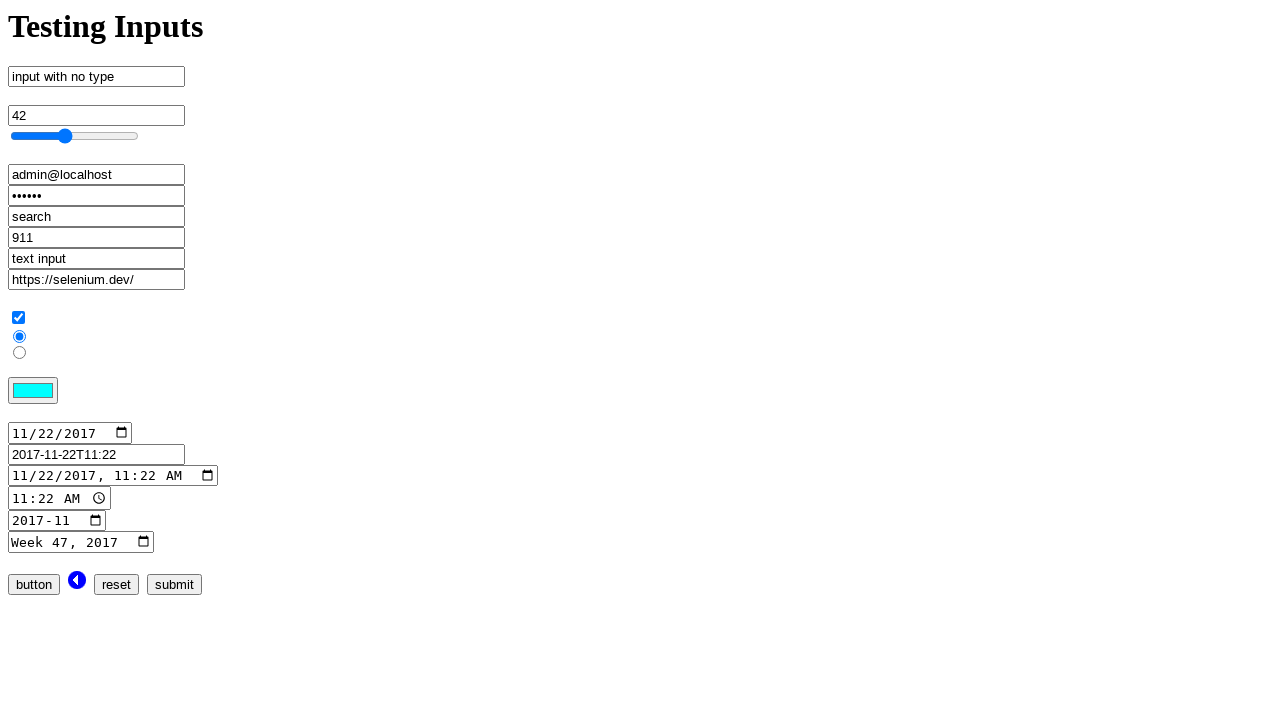

Navigated to the inputs test page
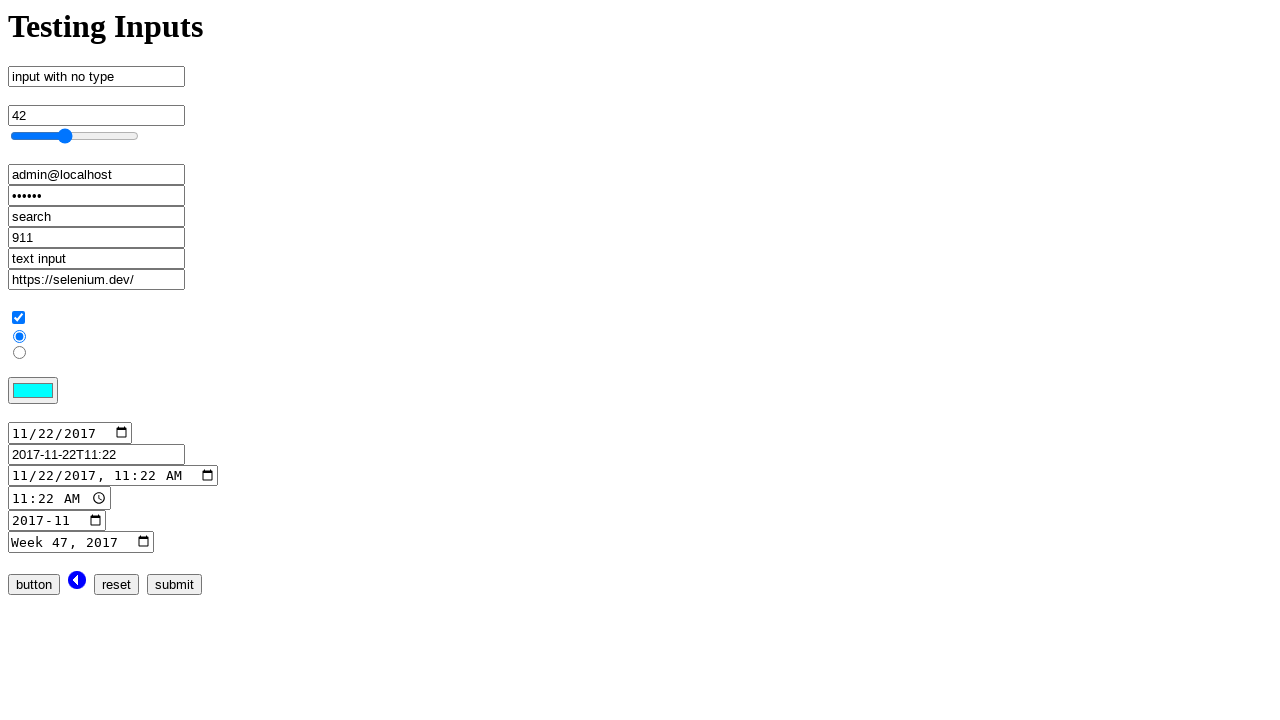

Located the email input element
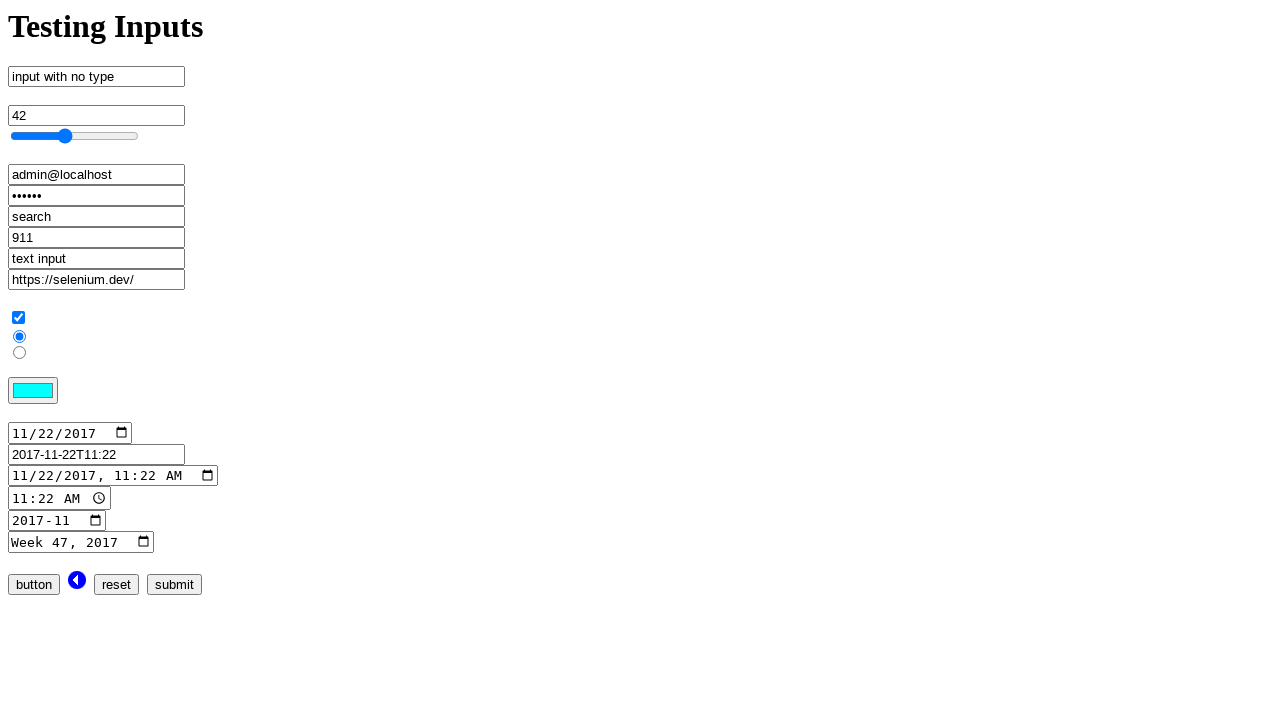

Retrieved tag name of email input element: INPUT
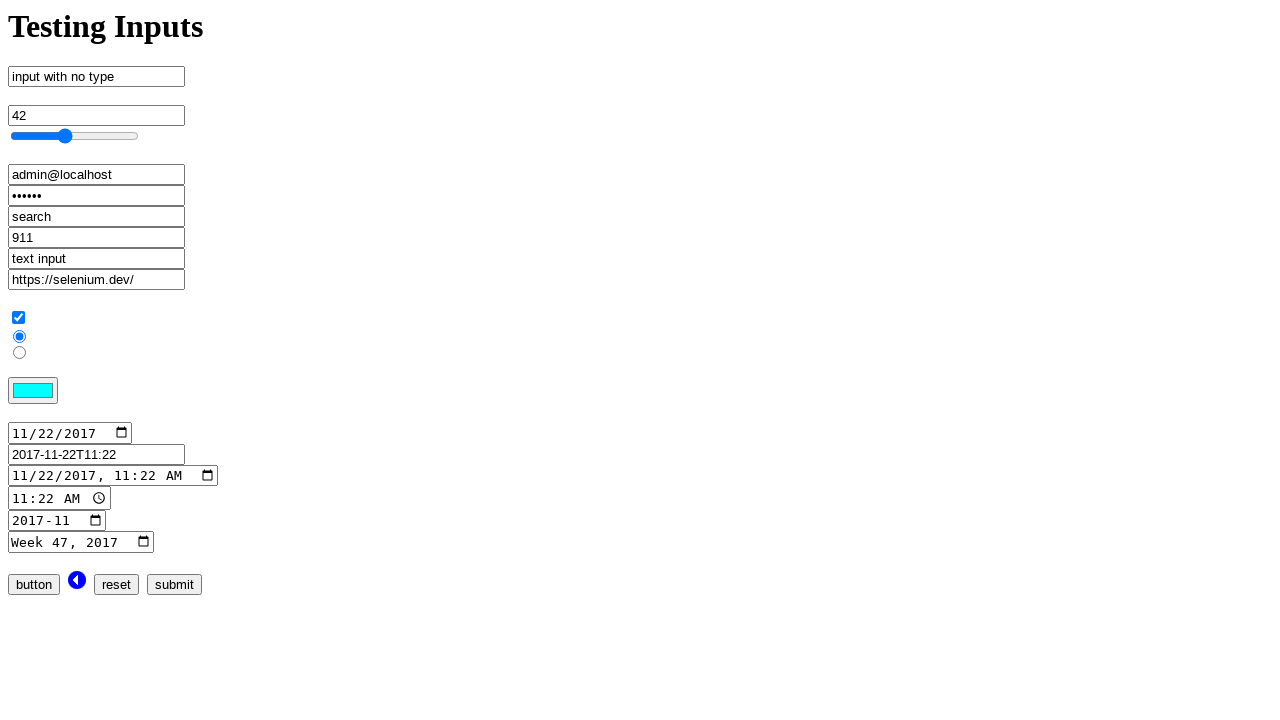

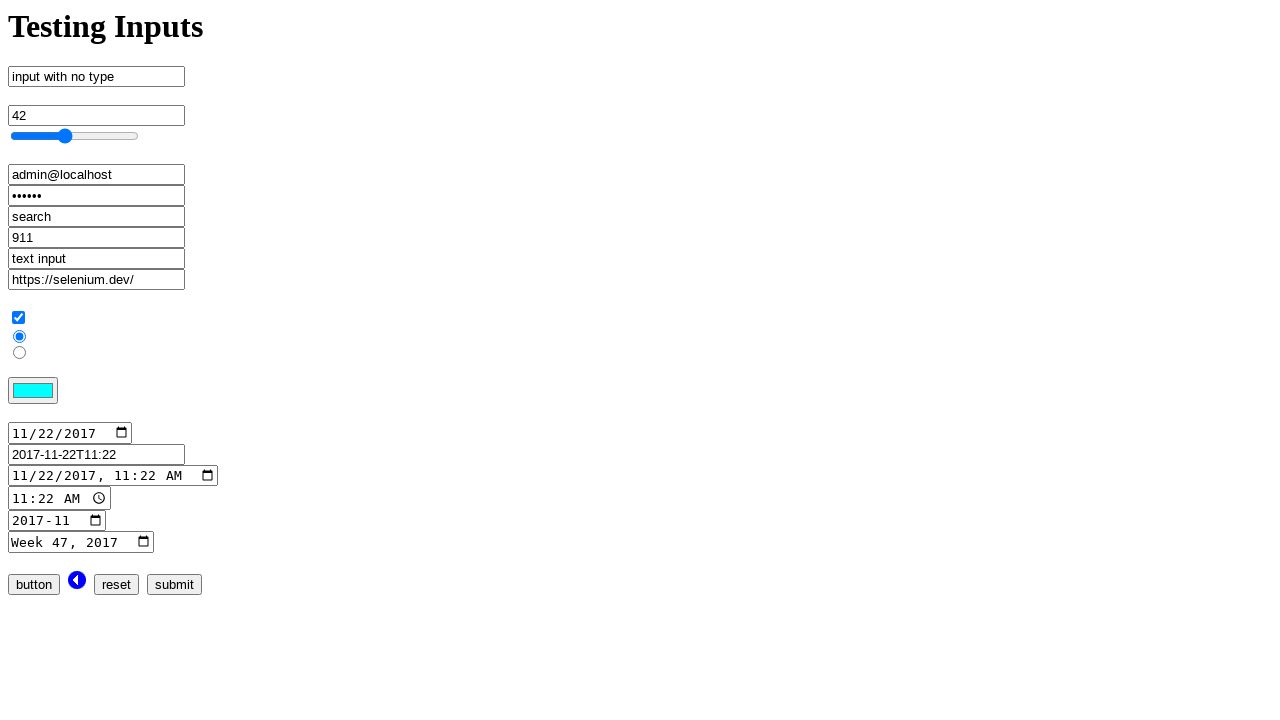